Tests that the complete all checkbox updates state when individual items are completed or cleared

Starting URL: https://demo.playwright.dev/todomvc

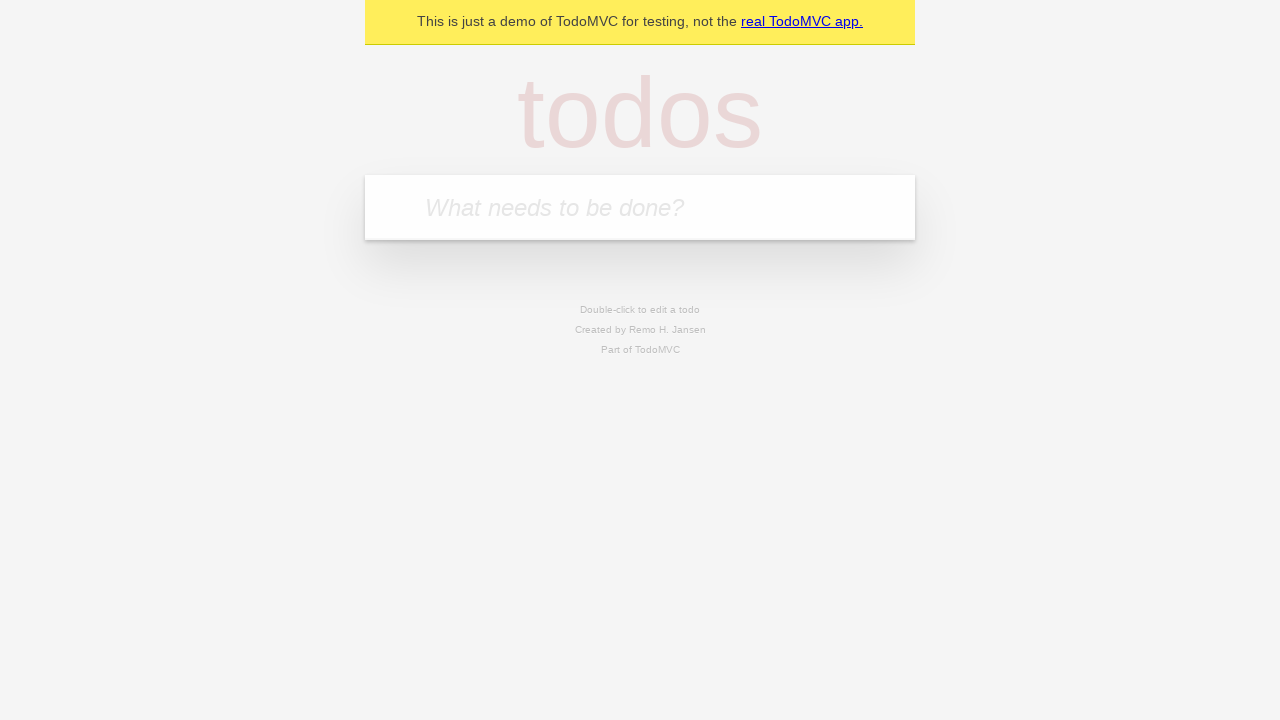

Filled todo input with 'buy some cheese' on internal:attr=[placeholder="What needs to be done?"i]
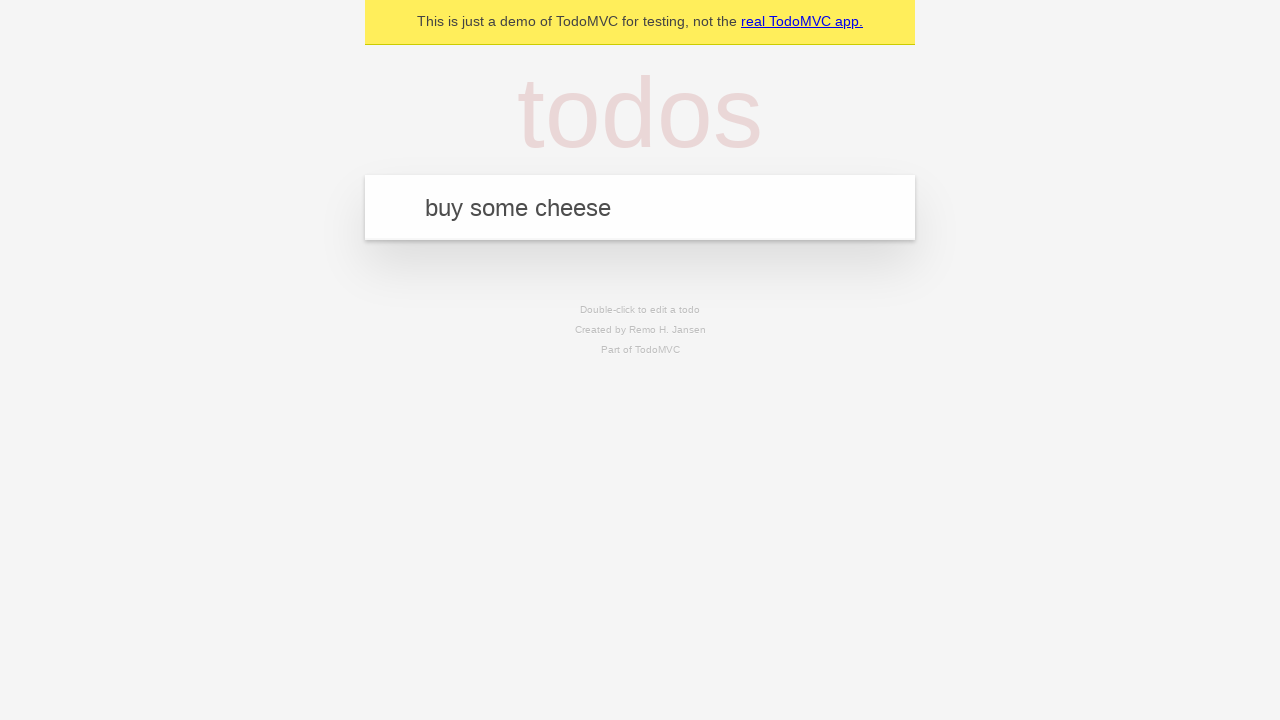

Pressed Enter to create first todo on internal:attr=[placeholder="What needs to be done?"i]
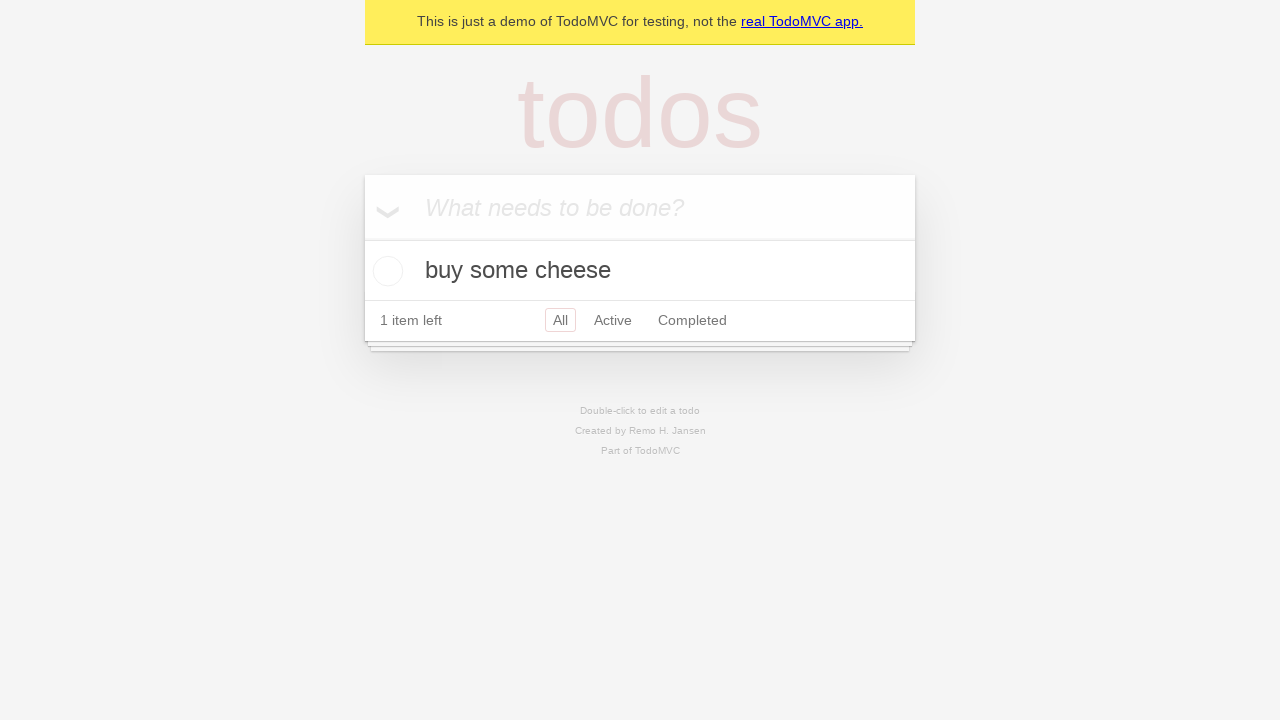

Filled todo input with 'feed the cat' on internal:attr=[placeholder="What needs to be done?"i]
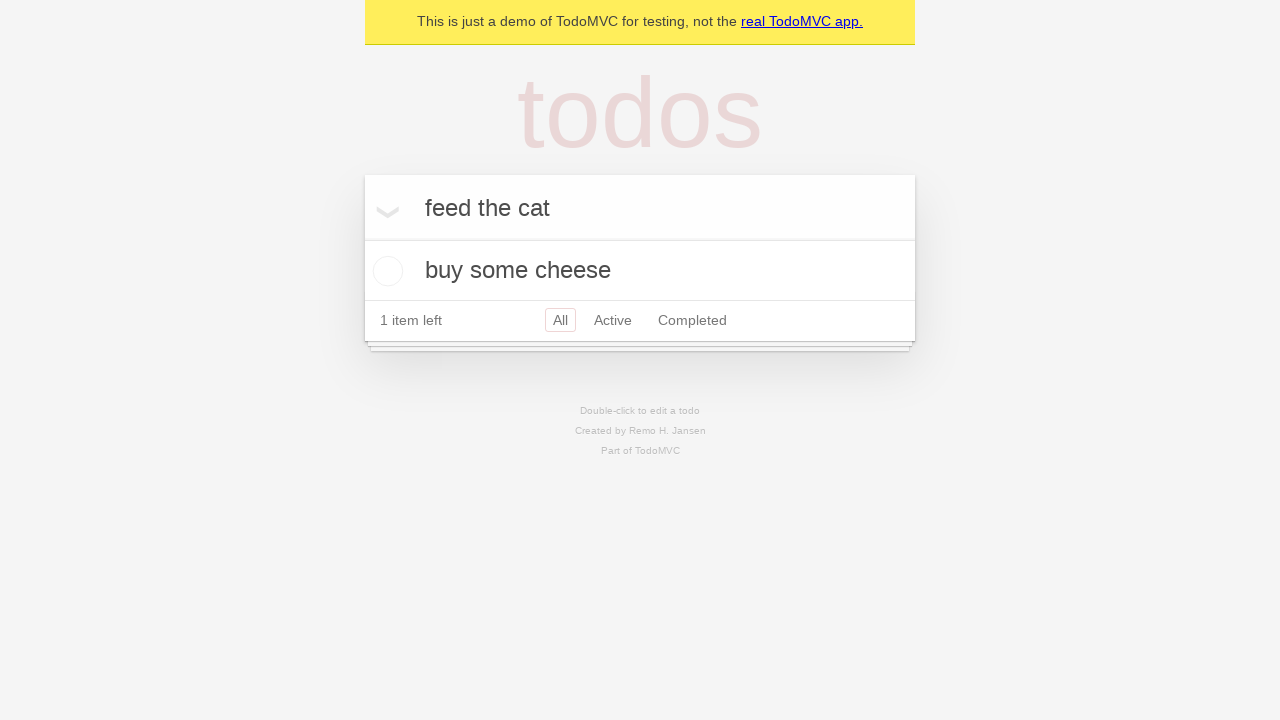

Pressed Enter to create second todo on internal:attr=[placeholder="What needs to be done?"i]
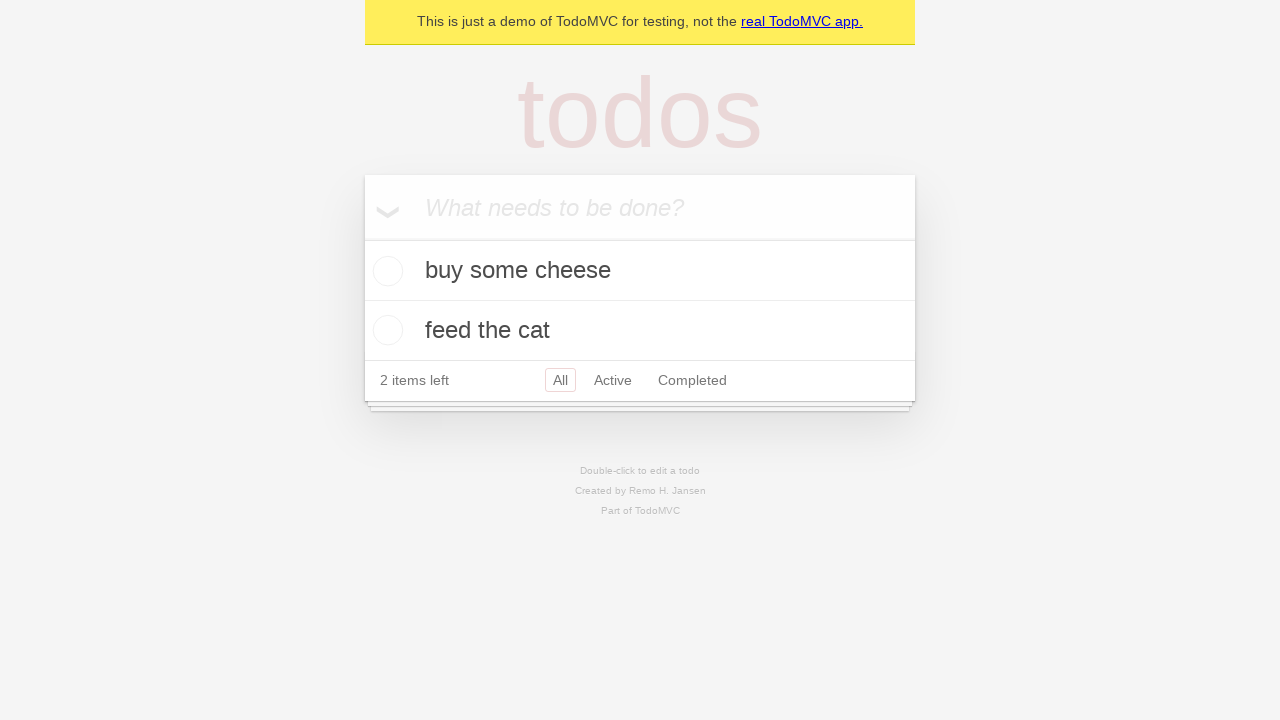

Filled todo input with 'book a doctors appointment' on internal:attr=[placeholder="What needs to be done?"i]
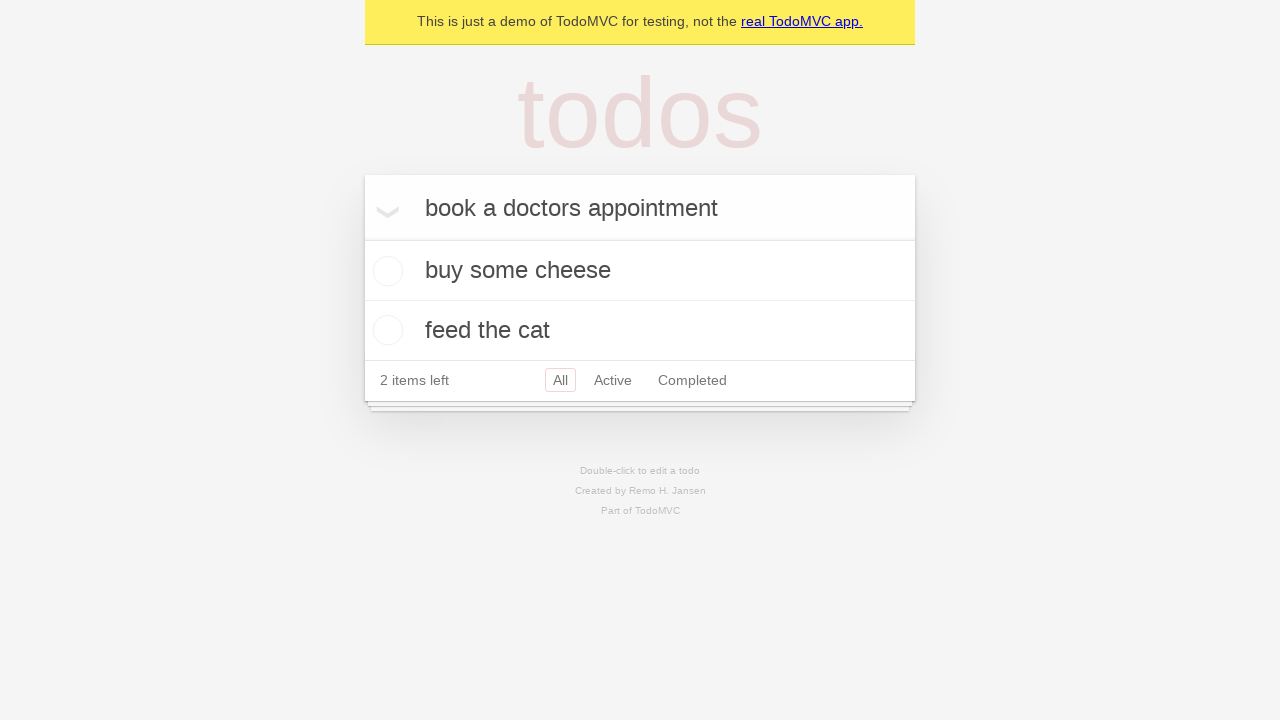

Pressed Enter to create third todo on internal:attr=[placeholder="What needs to be done?"i]
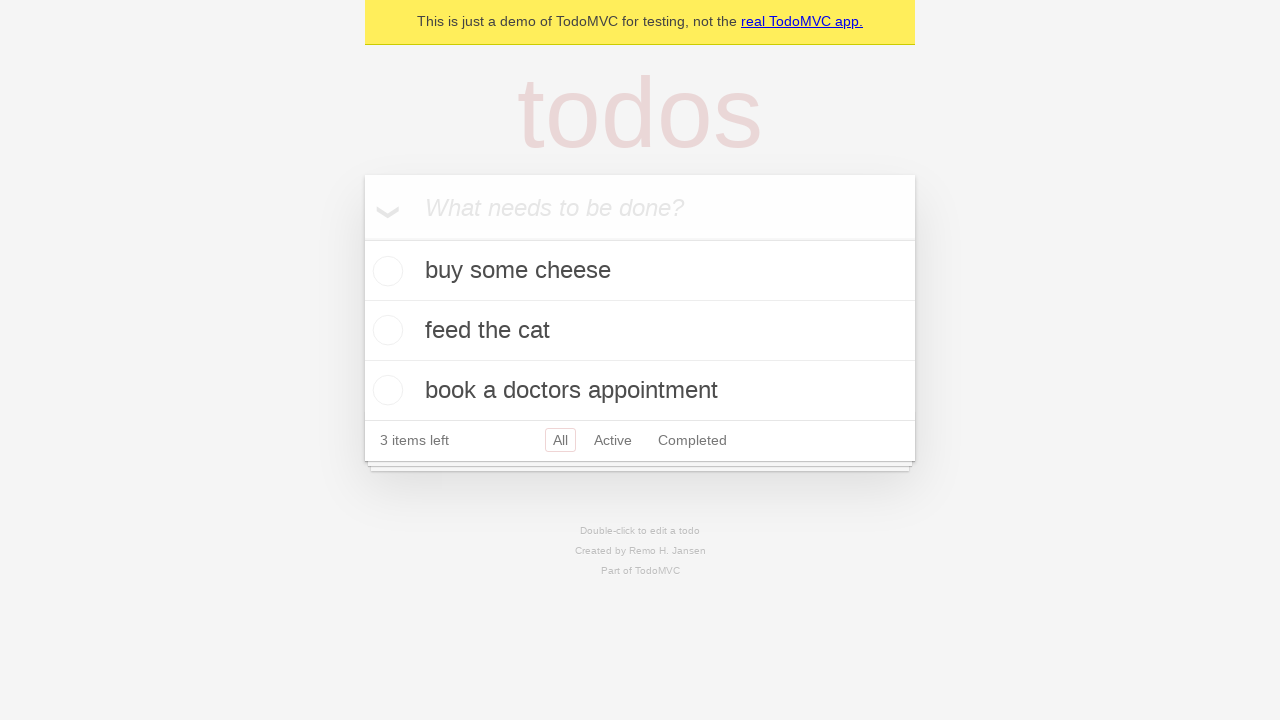

Checked the 'Mark all as complete' toggle at (362, 238) on internal:label="Mark all as complete"i
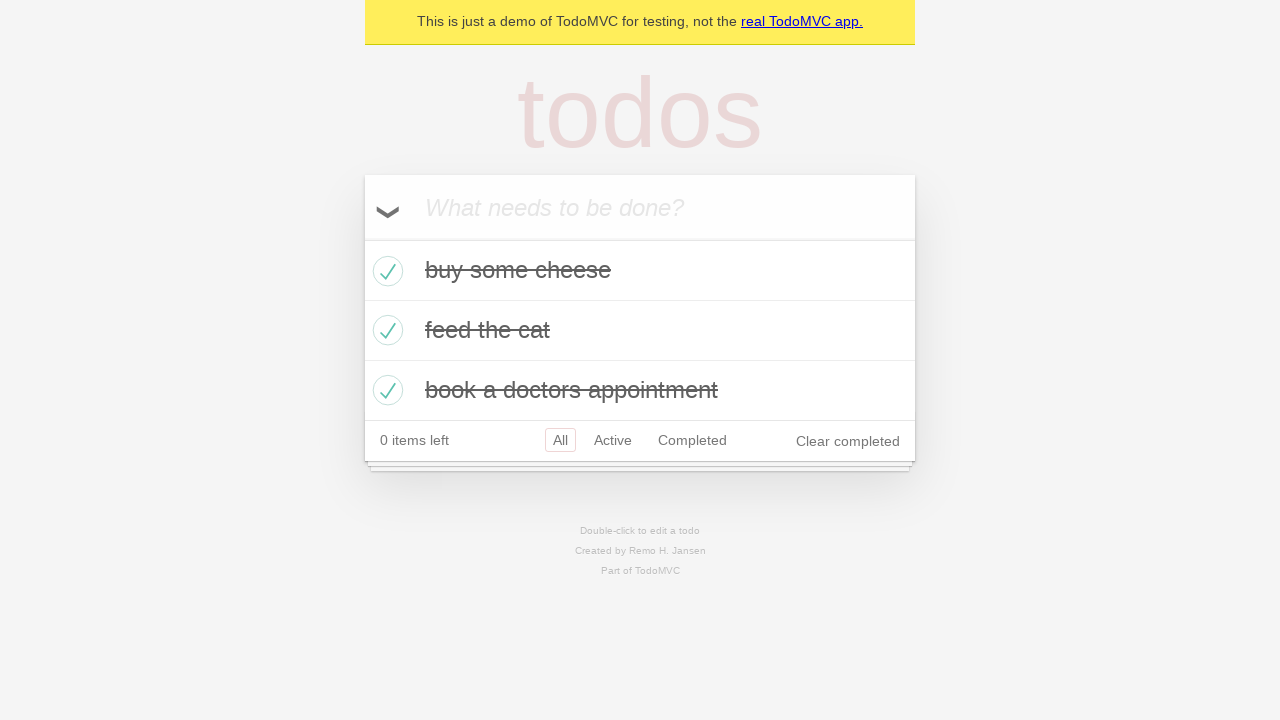

Unchecked the first todo item at (385, 271) on internal:testid=[data-testid="todo-item"s] >> nth=0 >> internal:role=checkbox
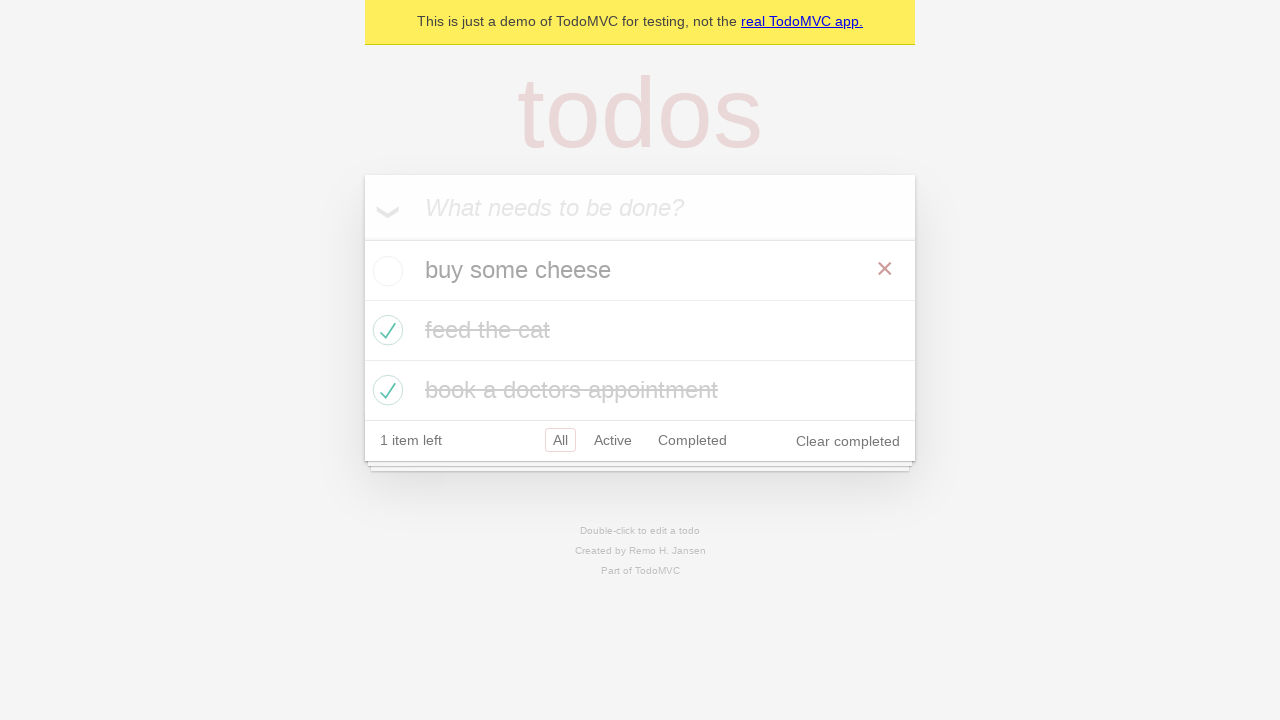

Rechecked the first todo item at (385, 271) on internal:testid=[data-testid="todo-item"s] >> nth=0 >> internal:role=checkbox
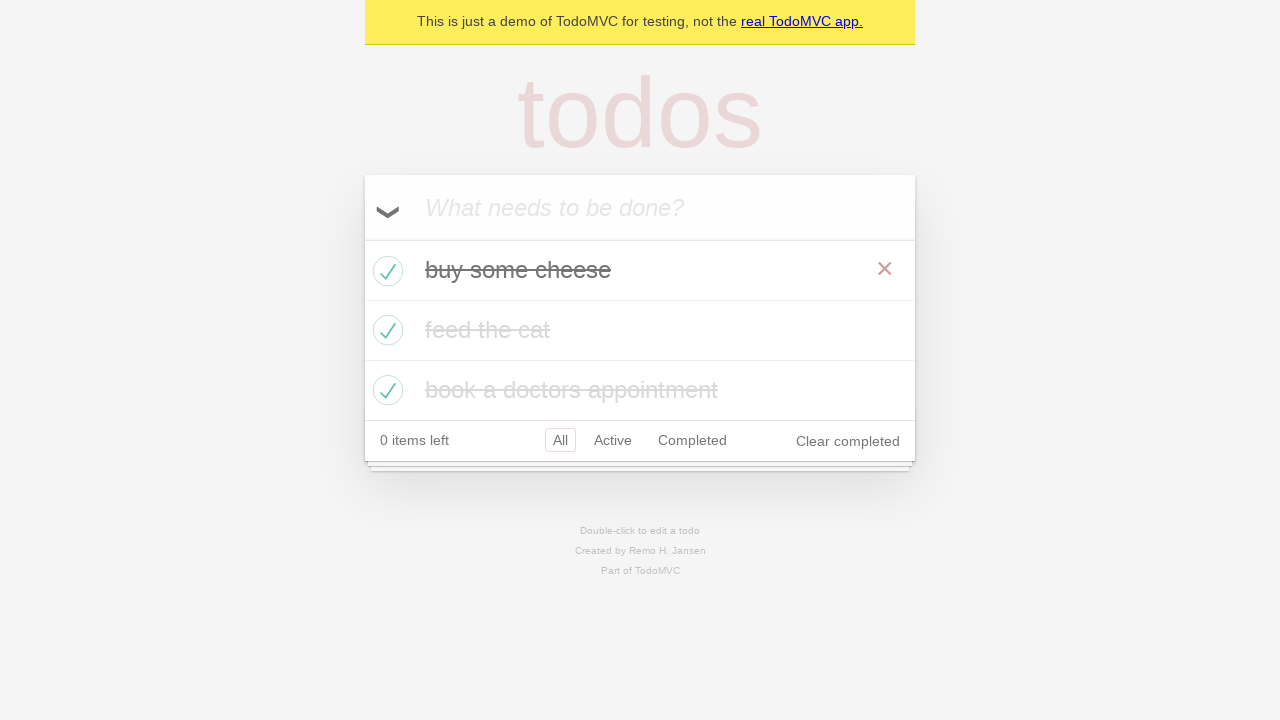

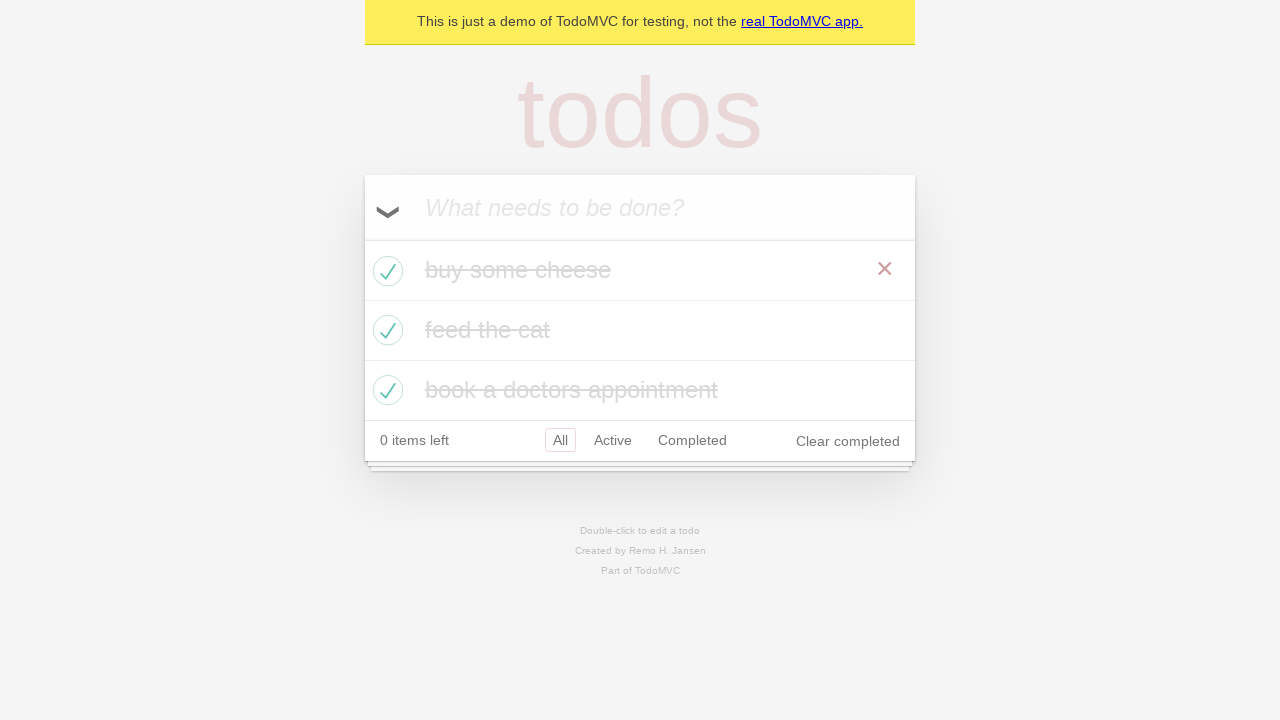